Tests JavaScript prompt dialog by entering text, accepting it, and verifying the result message.

Starting URL: https://the-internet.herokuapp.com/javascript_alerts

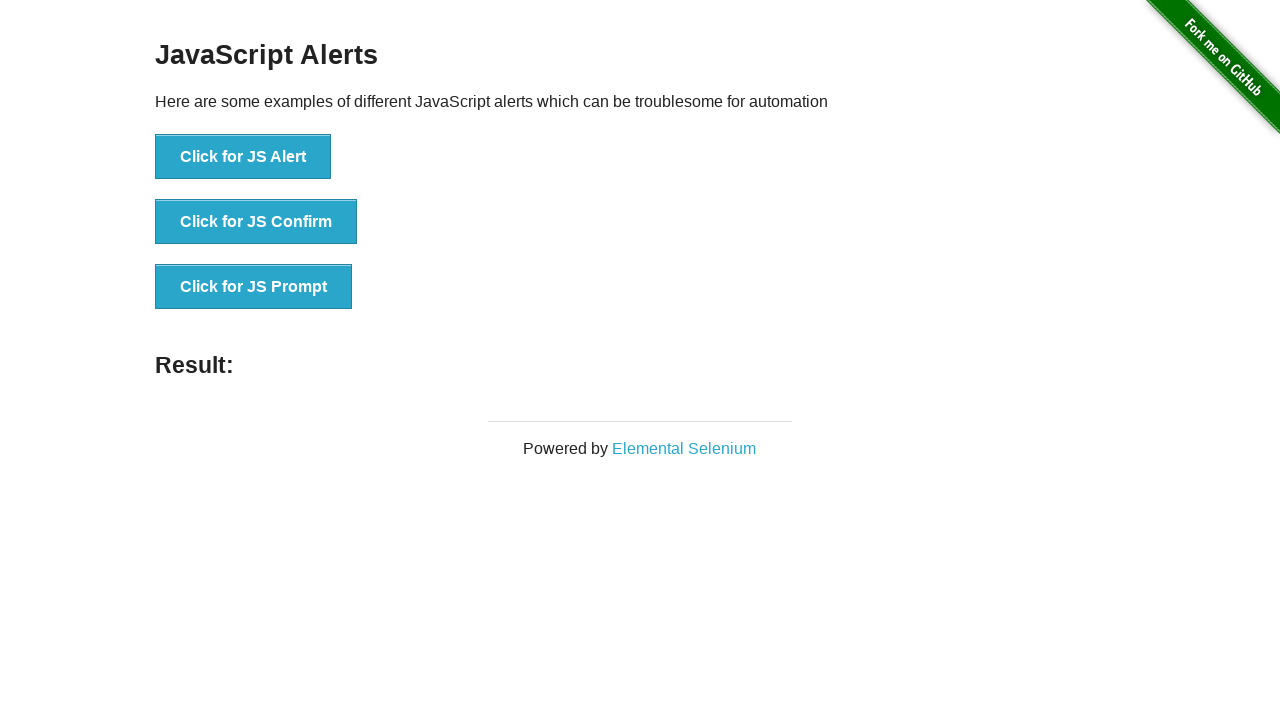

Set up dialog handler to accept prompt with text 'Diana'
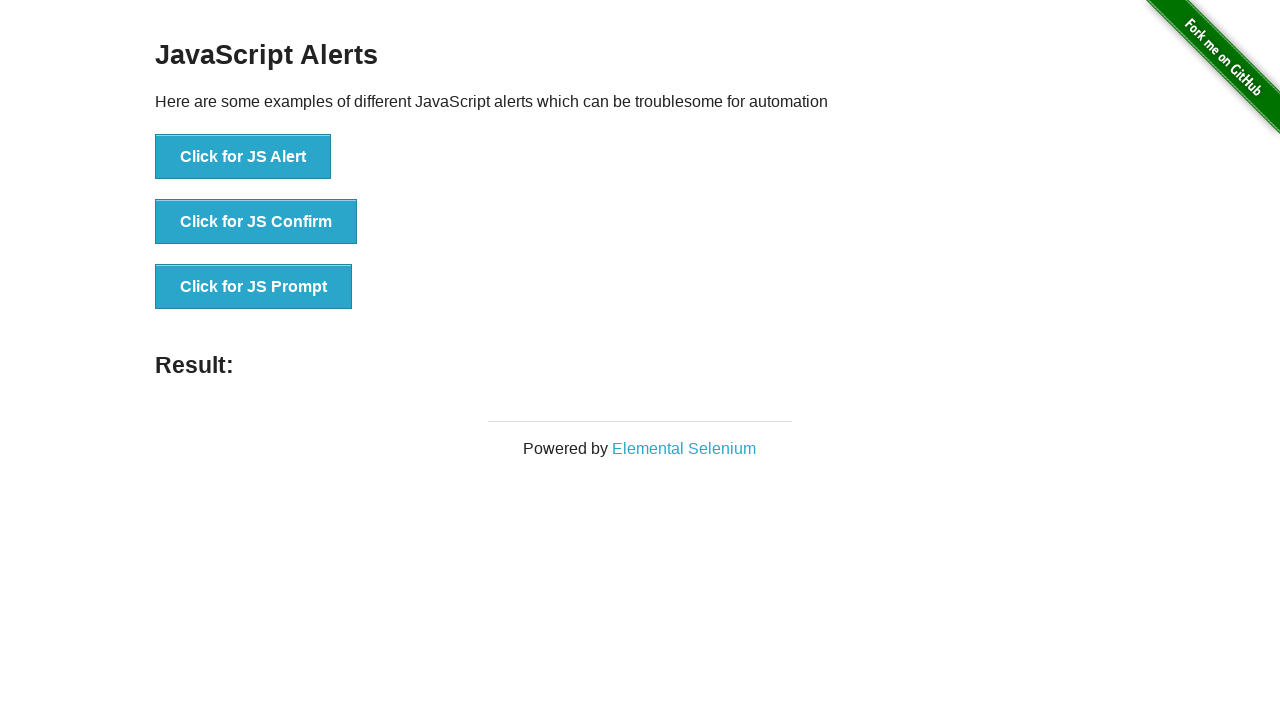

Clicked the JS Prompt button at (254, 287) on xpath=//button[text()='Click for JS Prompt']
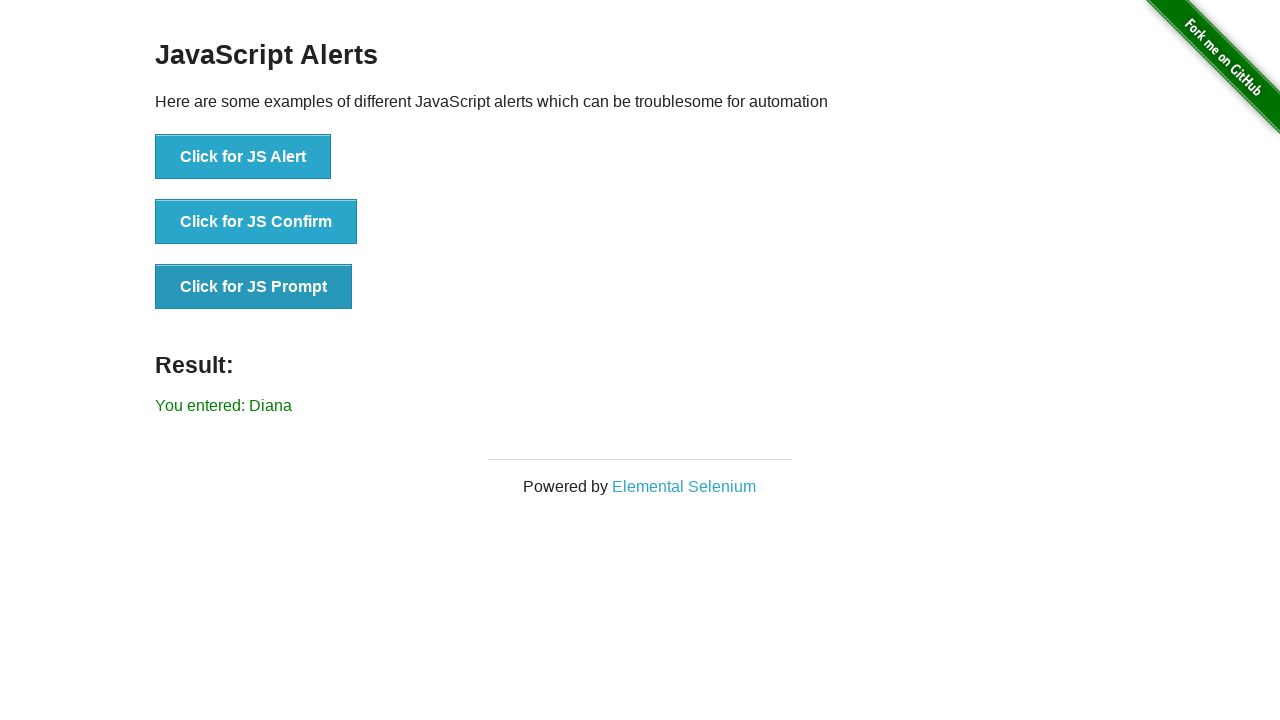

Result message element loaded
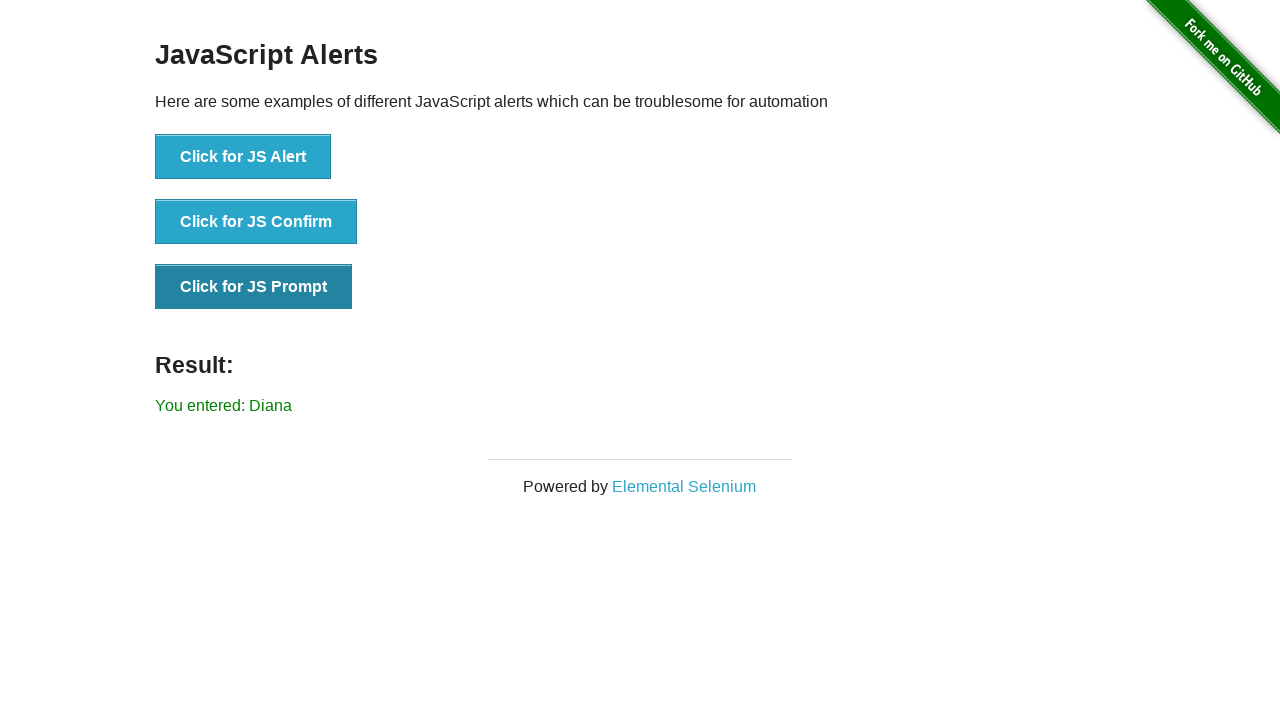

Retrieved result message text content
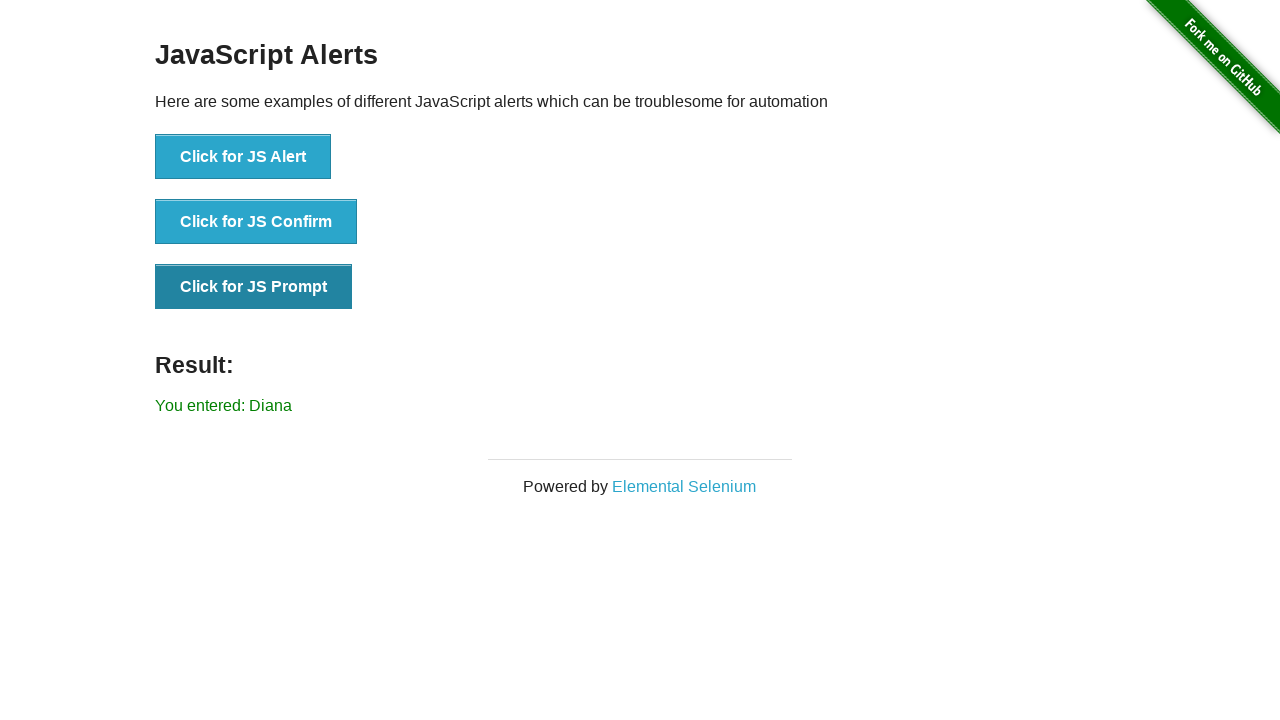

Verified result message equals 'You entered: Diana'
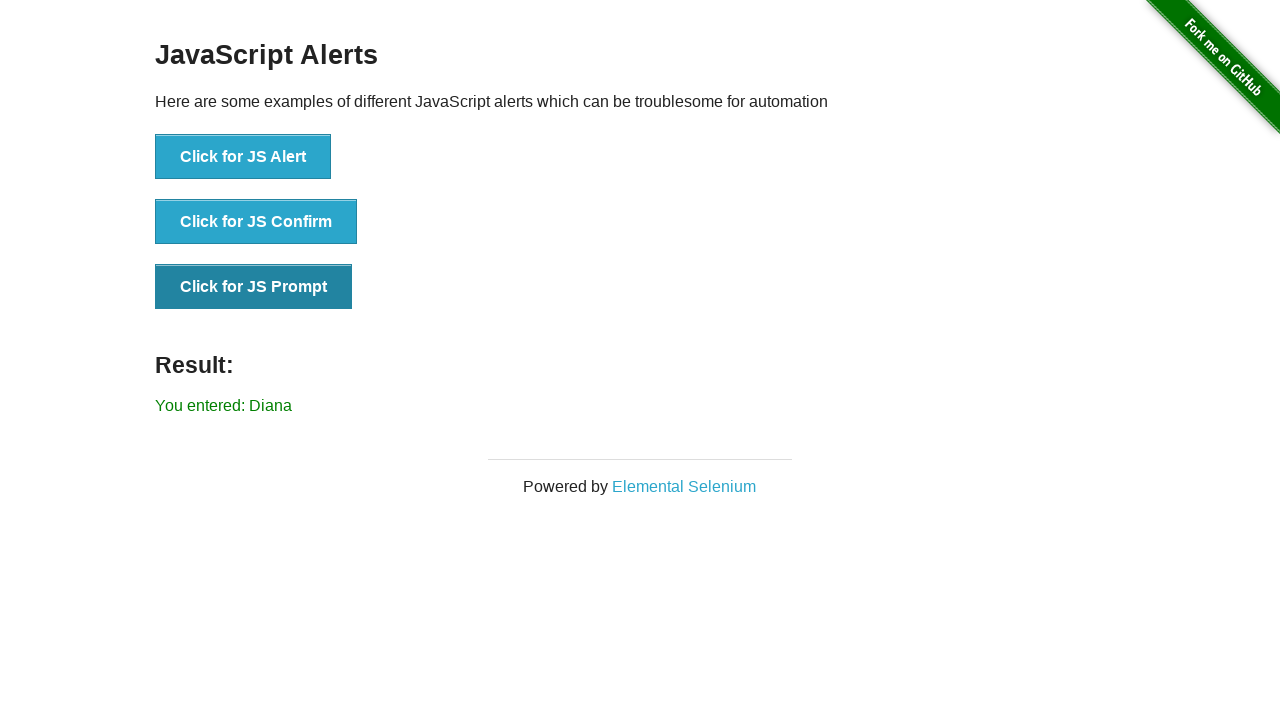

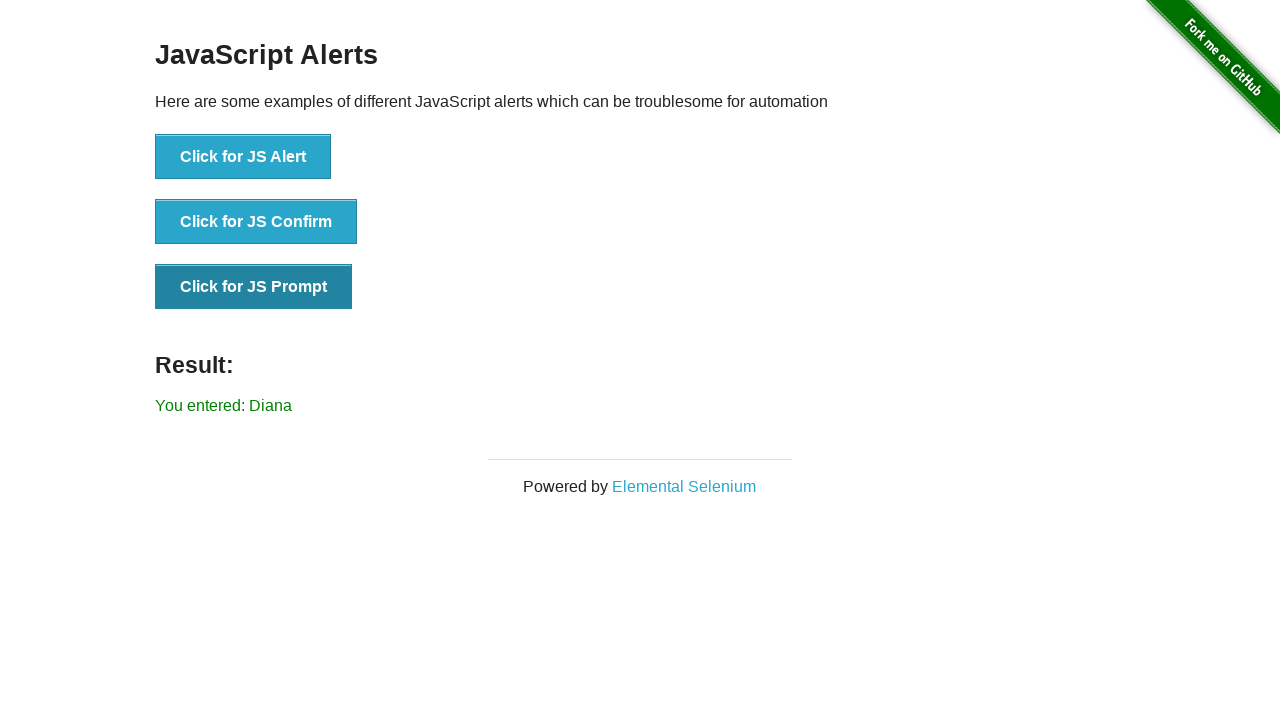